Tests window handle functionality by opening a new window via button click, switching between windows, closing the child window, and switching back to the parent window.

Starting URL: https://www.hyrtutorials.com/p/window-handles-practice.html

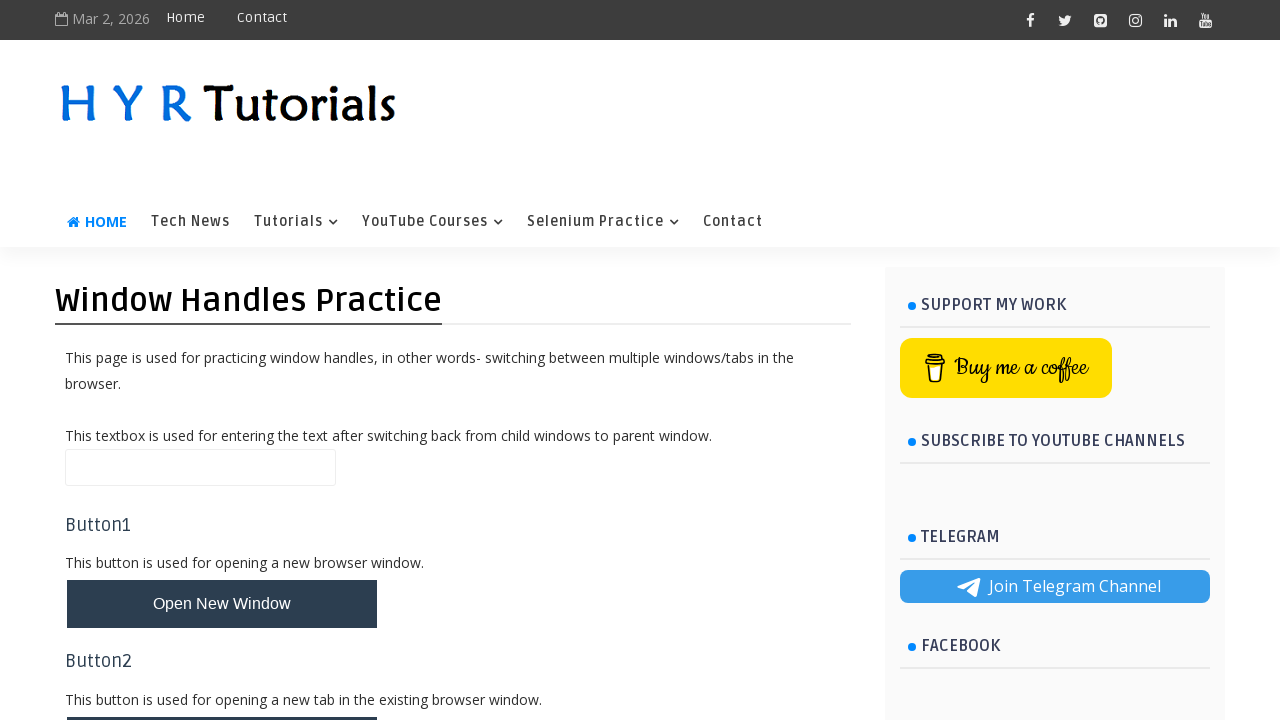

Clicked button to open new window at (222, 604) on #newWindowBtn
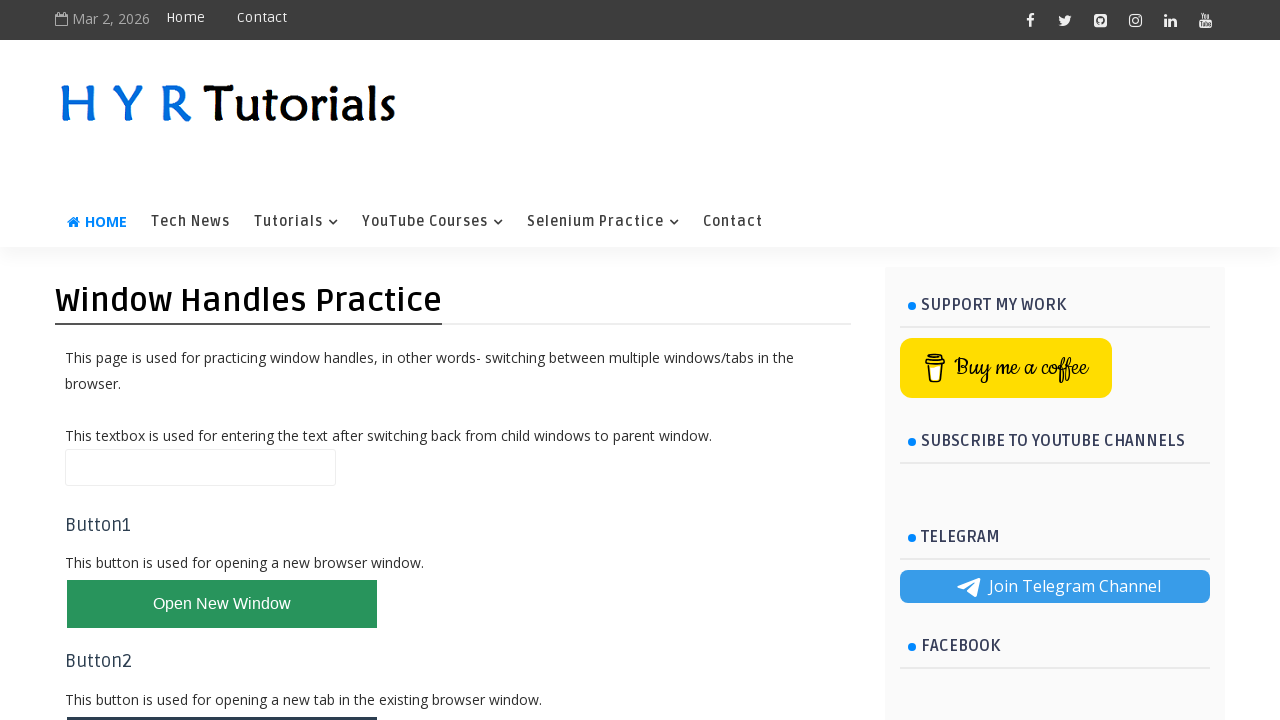

Retrieved initial page title: Window Handles Practice - H Y R Tutorials
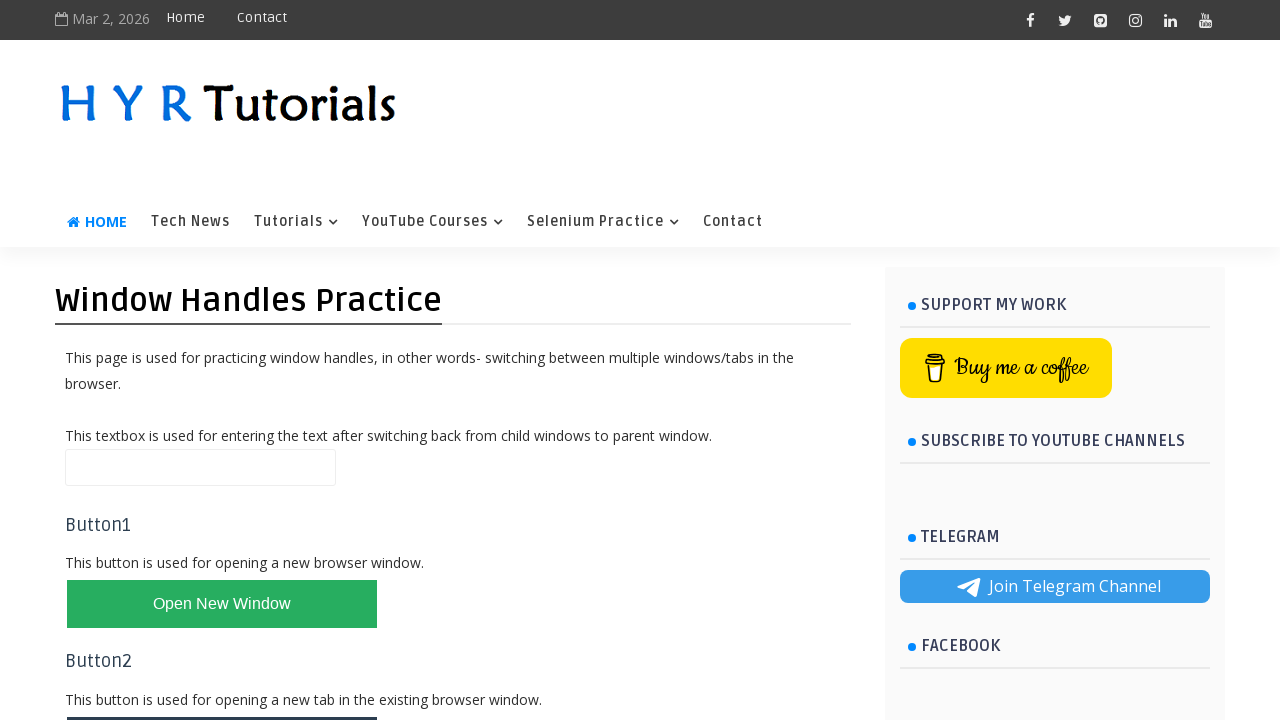

New window opened and captured at (222, 604) on #newWindowBtn
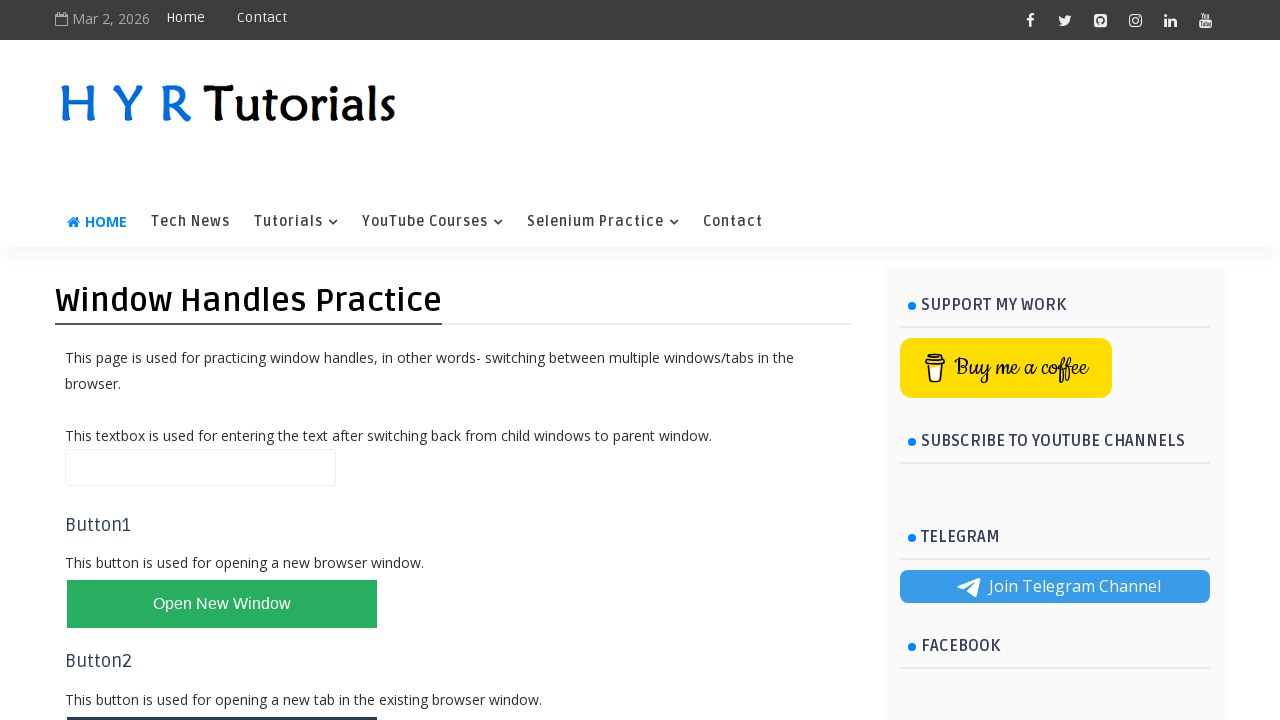

Retrieved all pages in context: 3 page(s) found
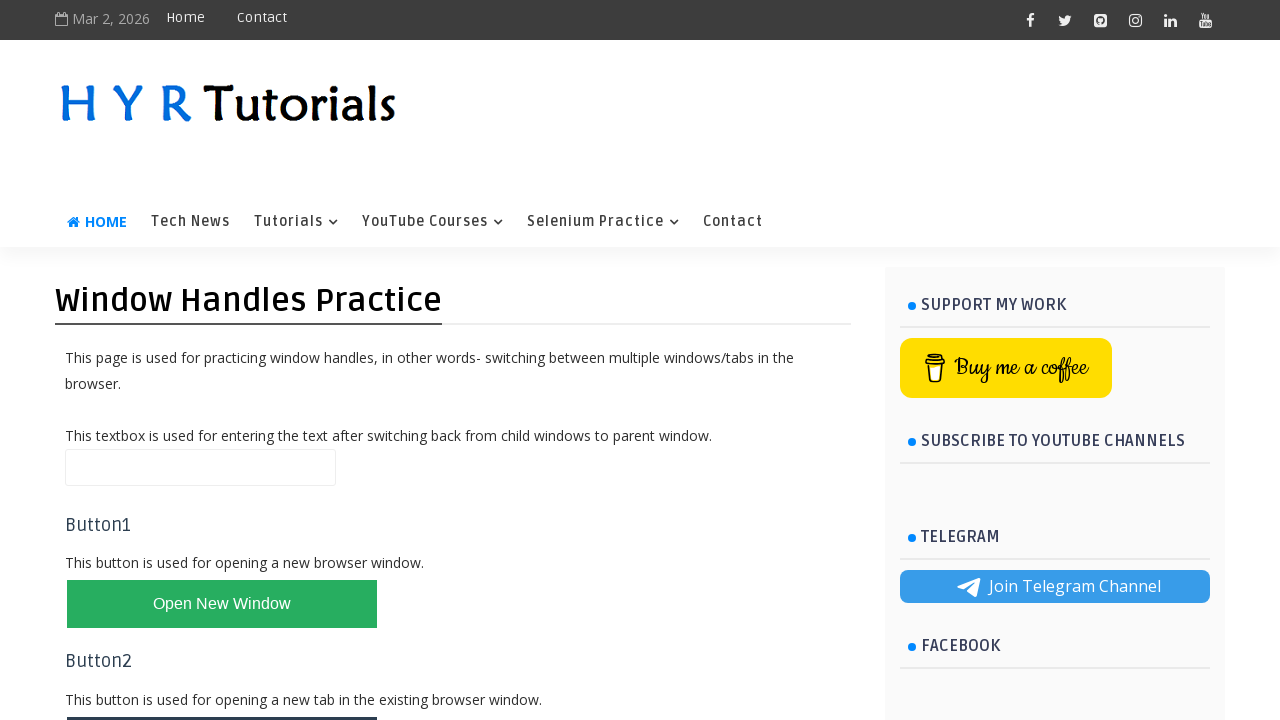

Closed child window
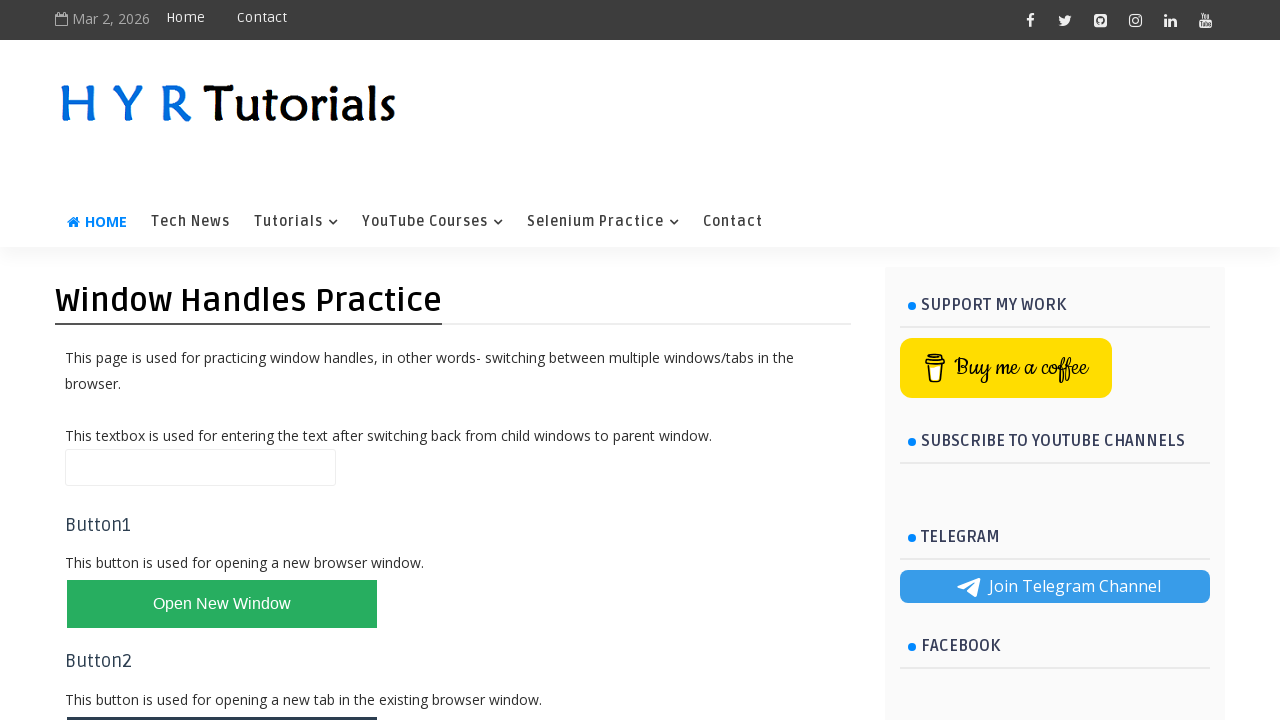

Closed child window
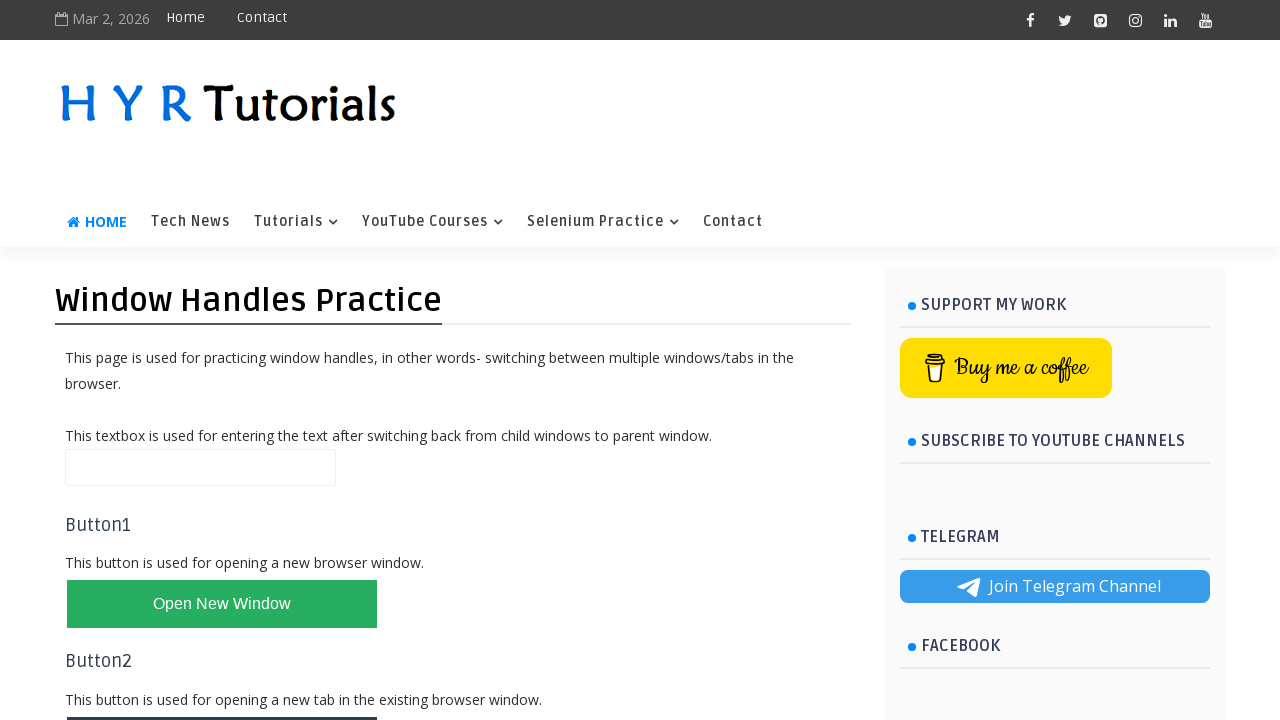

Switched back to parent window
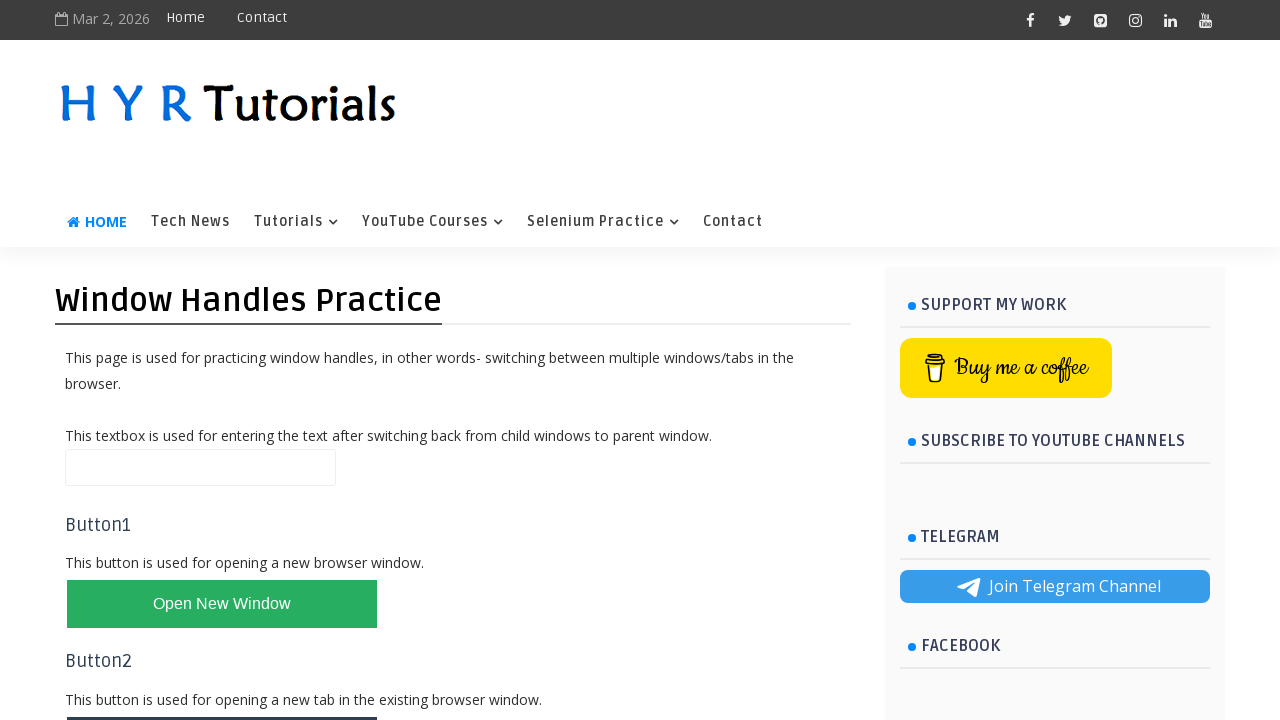

Retrieved parent window title: Window Handles Practice - H Y R Tutorials
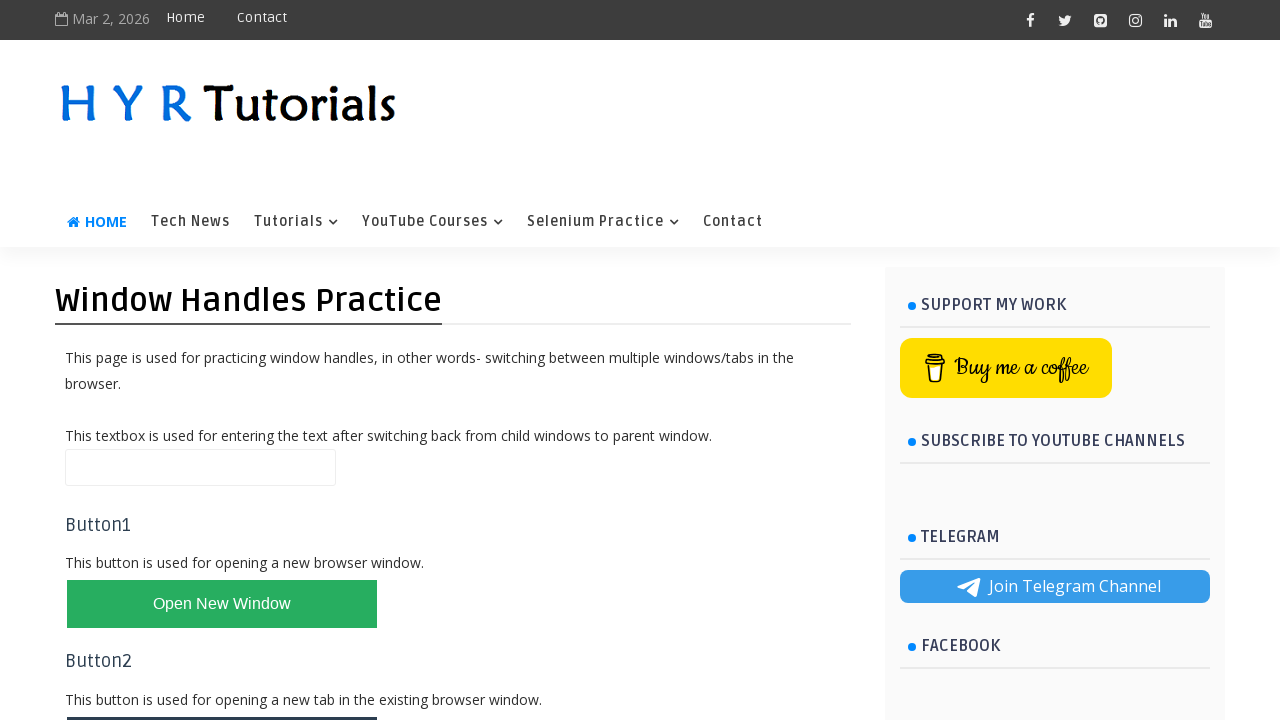

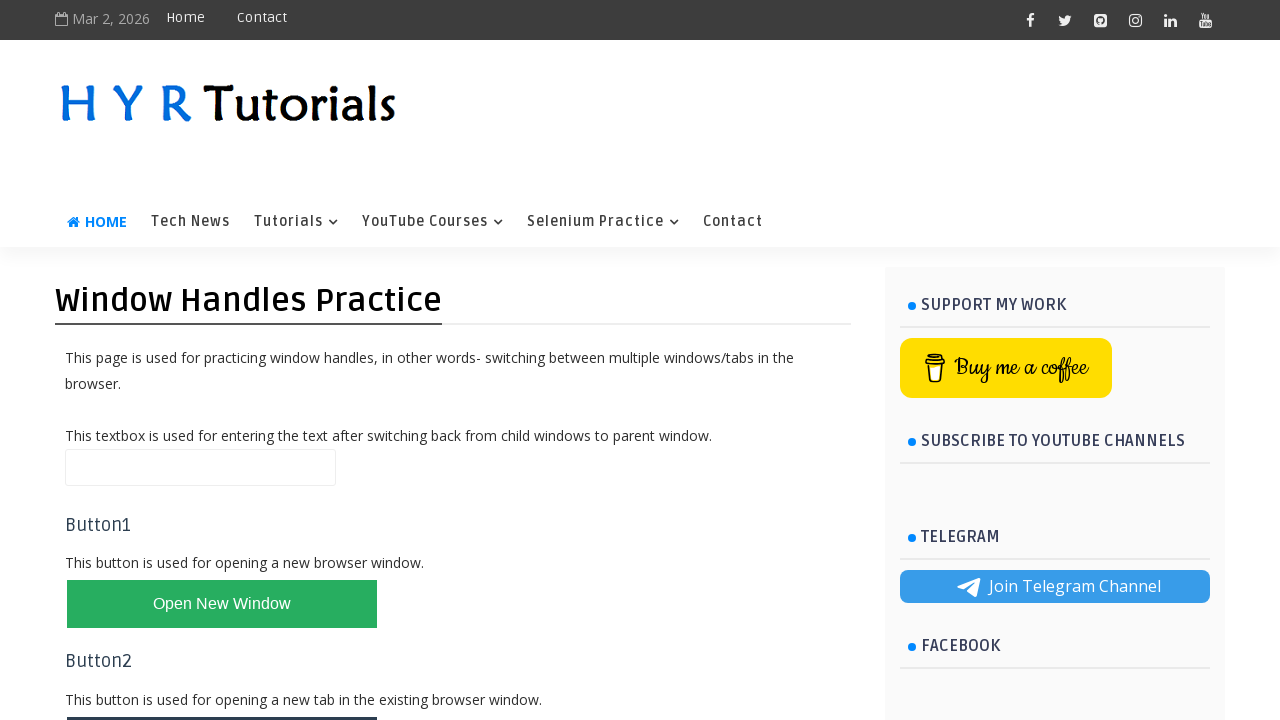